Tests checkbox and radio button functionality on a dropdown practice page, including checking senior citizen discount checkbox and verifying radio button state changes

Starting URL: https://rahulshettyacademy.com/dropdownsPractise/

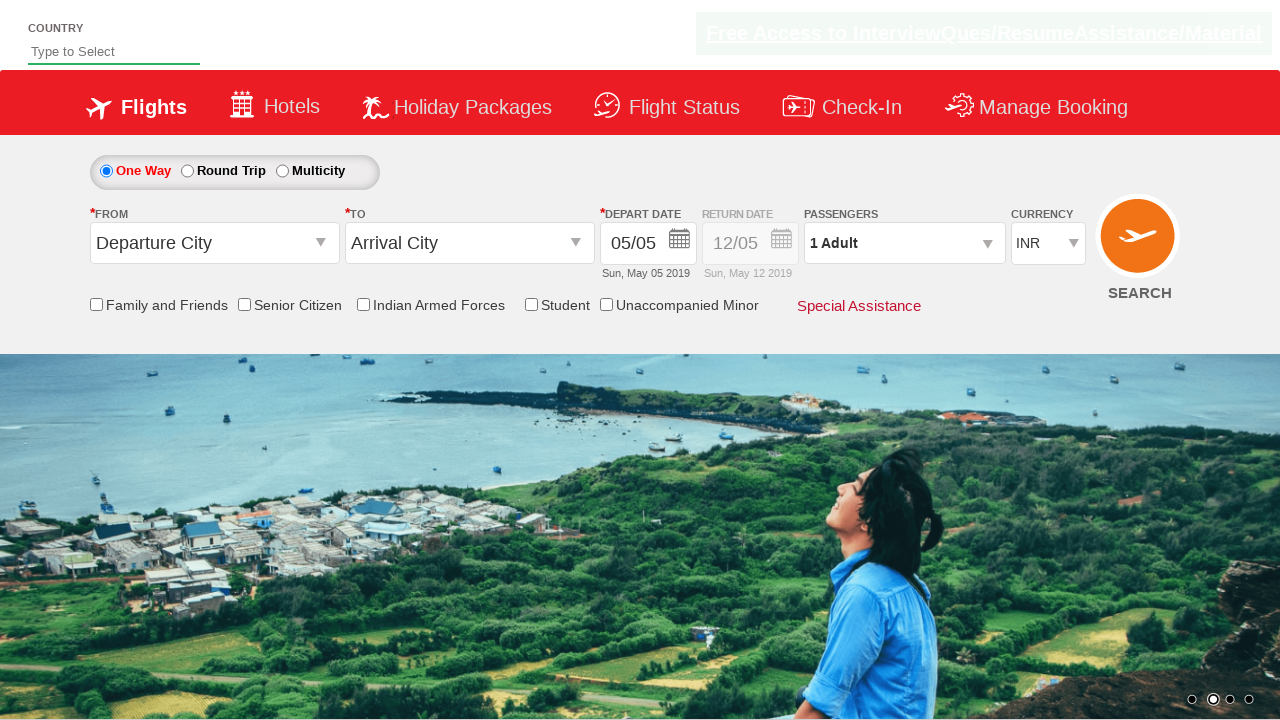

Verified senior citizen discount checkbox is not selected initially
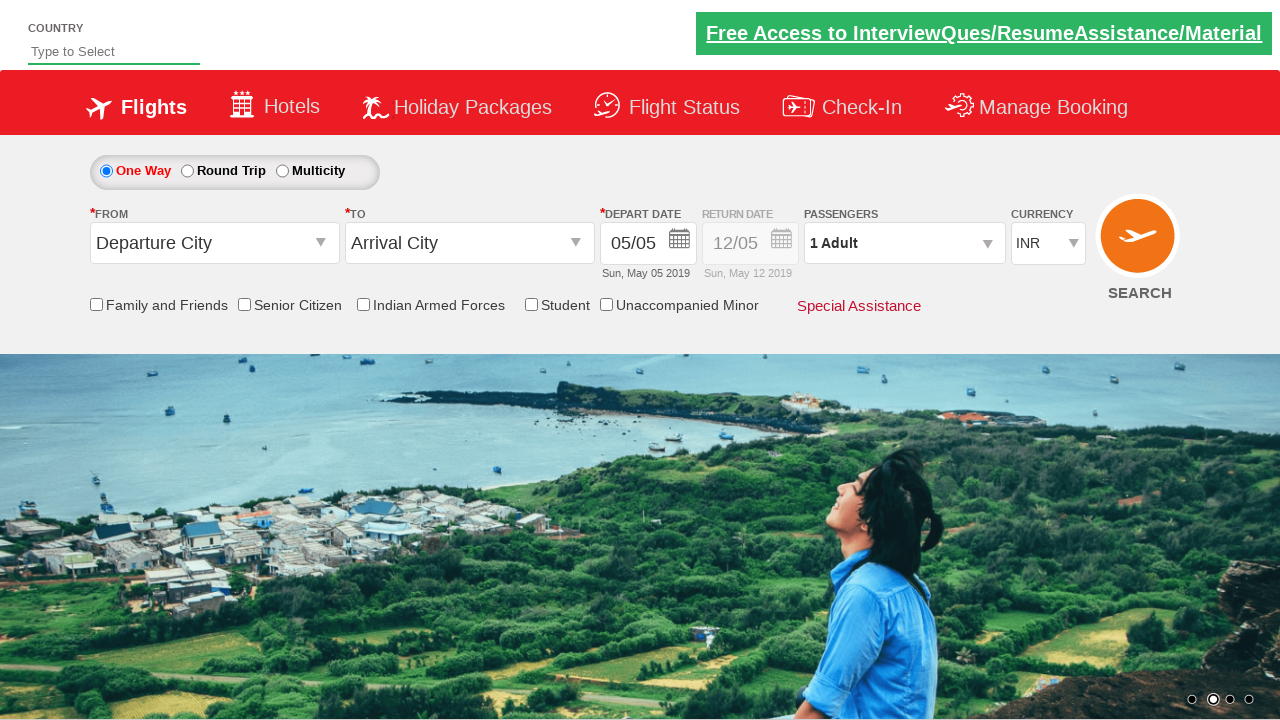

Clicked senior citizen discount checkbox at (244, 304) on input[id*='SeniorCitizenDiscount']
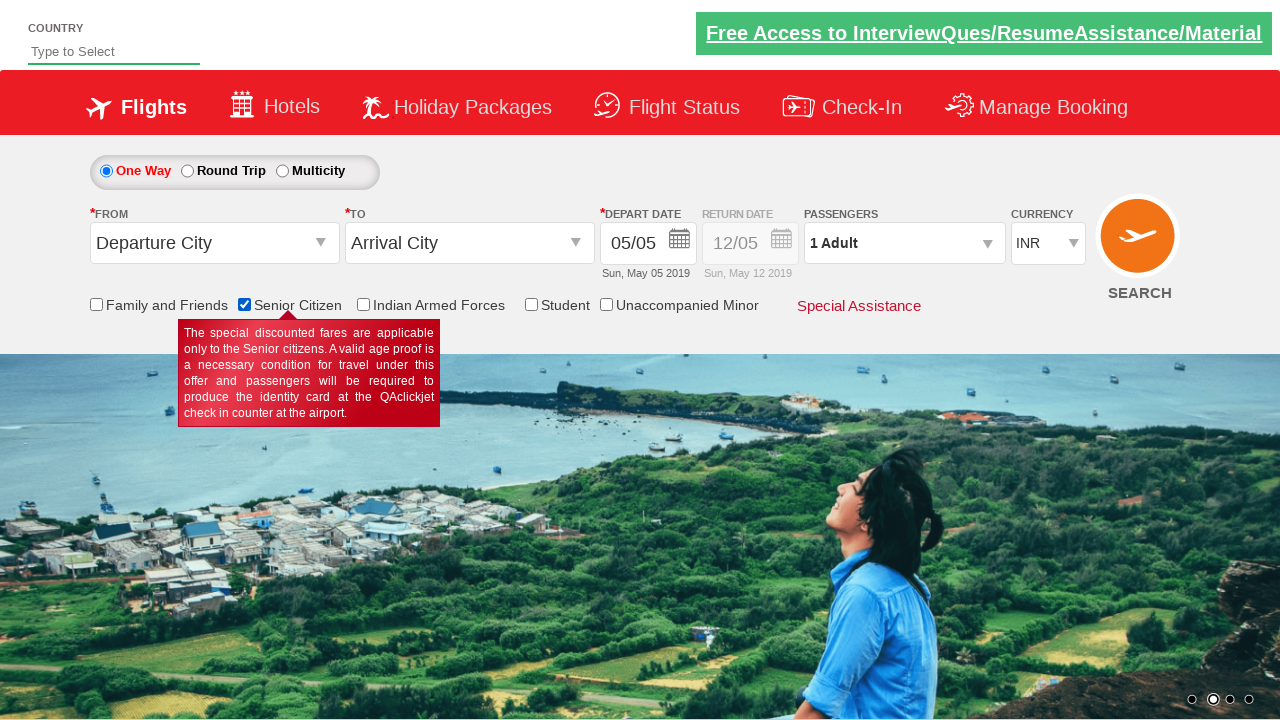

Verified senior citizen discount checkbox is now selected
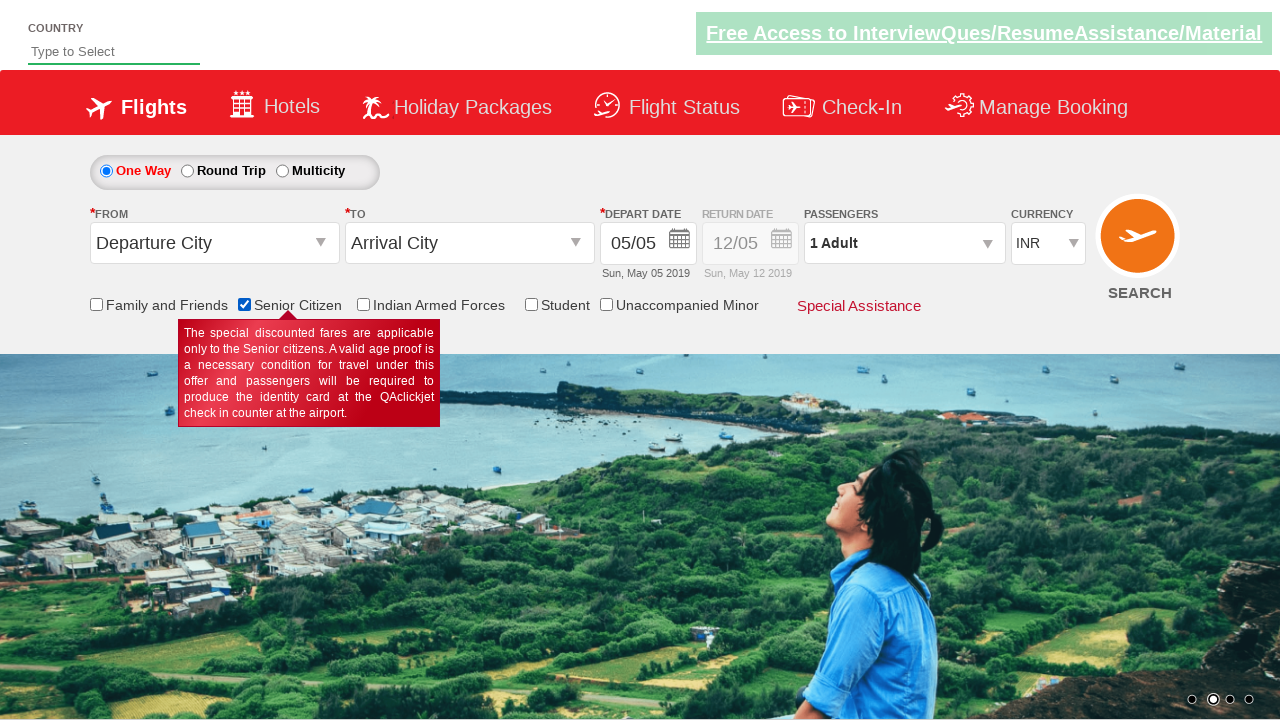

Counted total checkboxes on page: 6
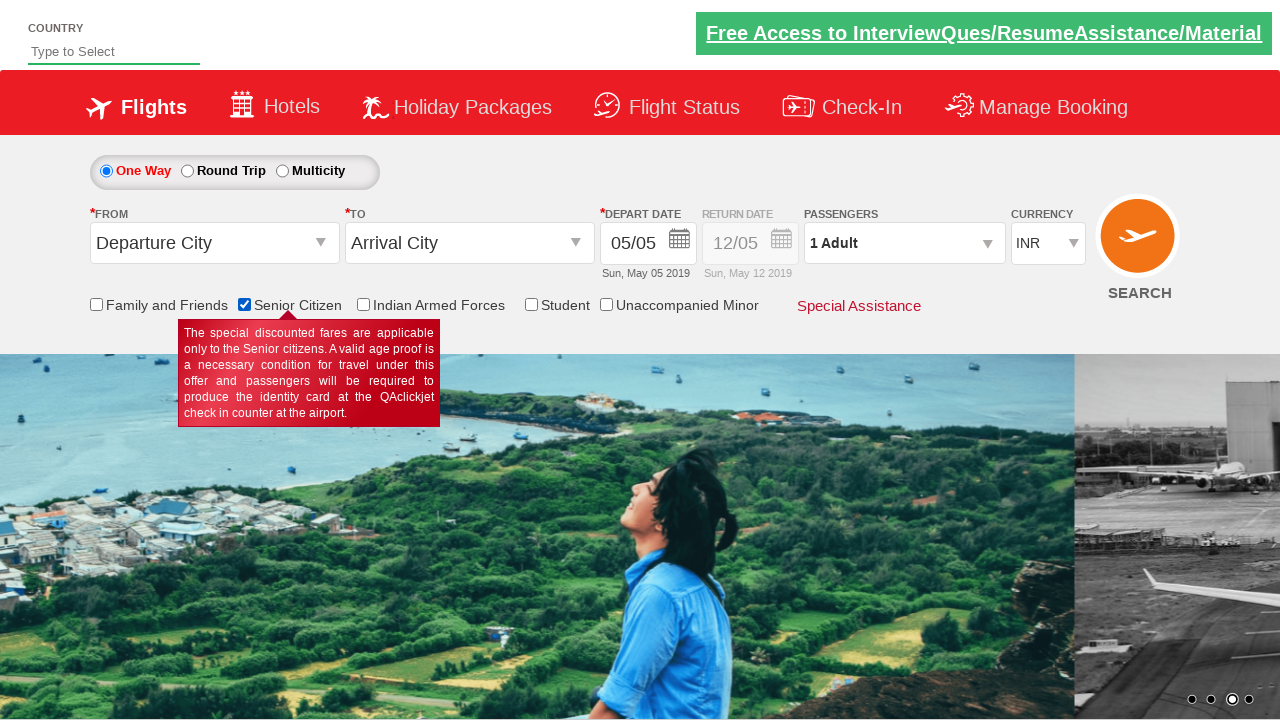

Retrieved initial style attribute of Div1: display: block; opacity: 0.5;
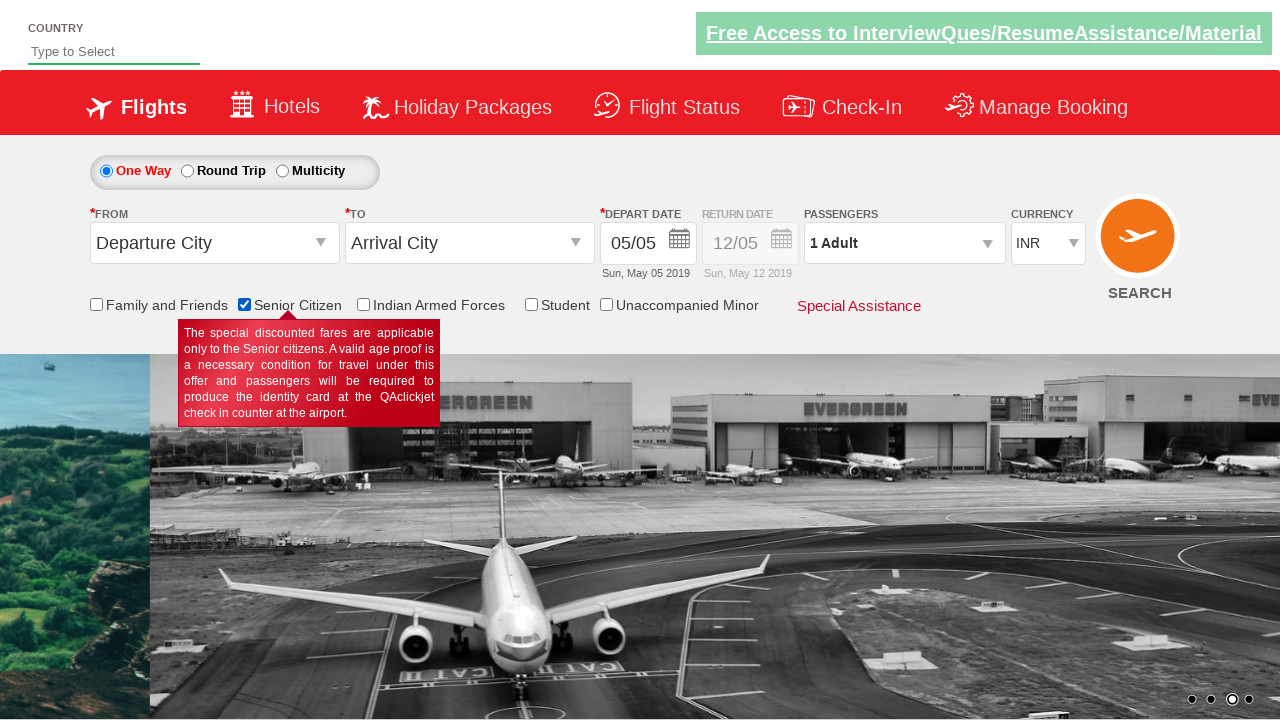

Clicked round trip radio button at (187, 171) on #ctl00_mainContent_rbtnl_Trip_1
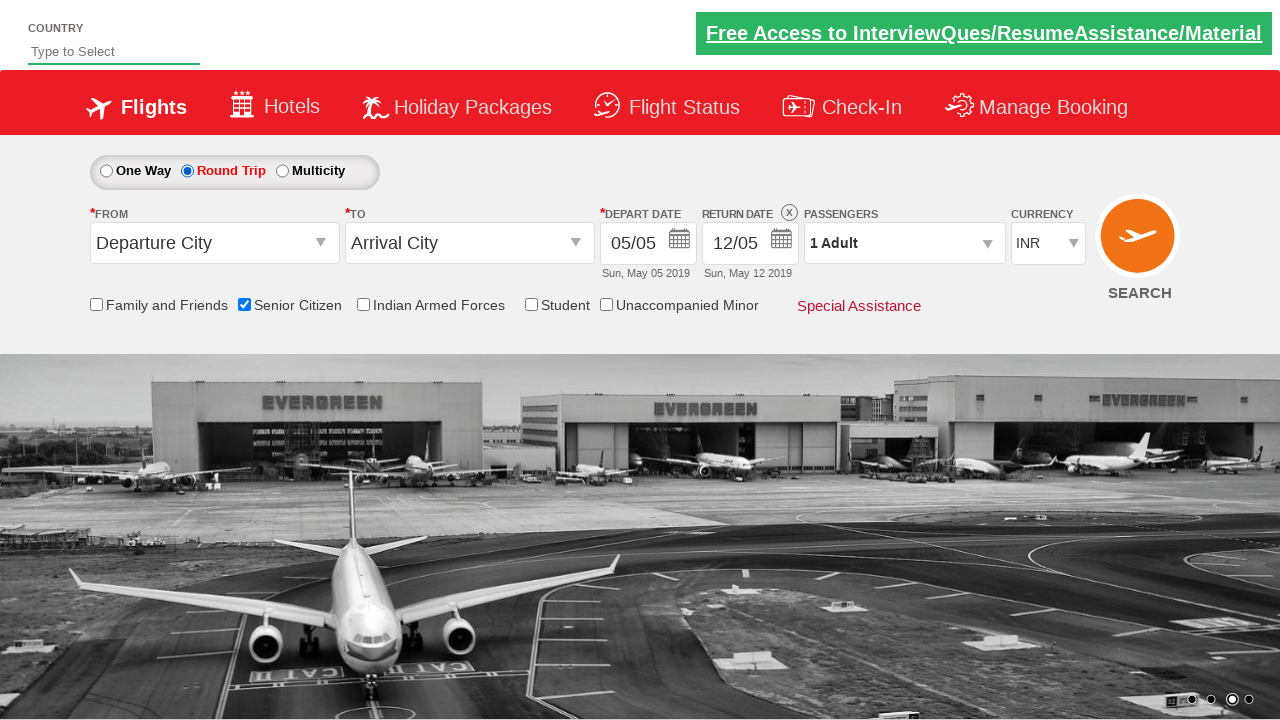

Retrieved updated style attribute of Div1: display: block; opacity: 1;
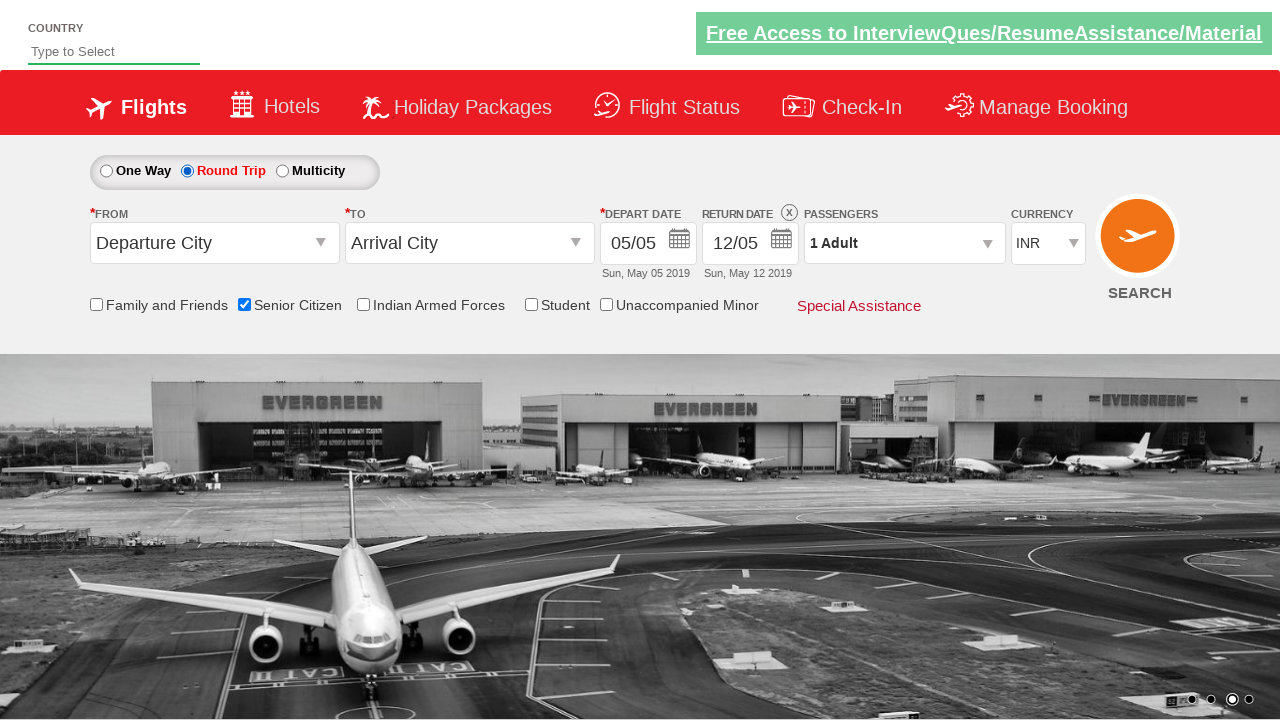

Verified Div1 is enabled based on style attribute containing '1'
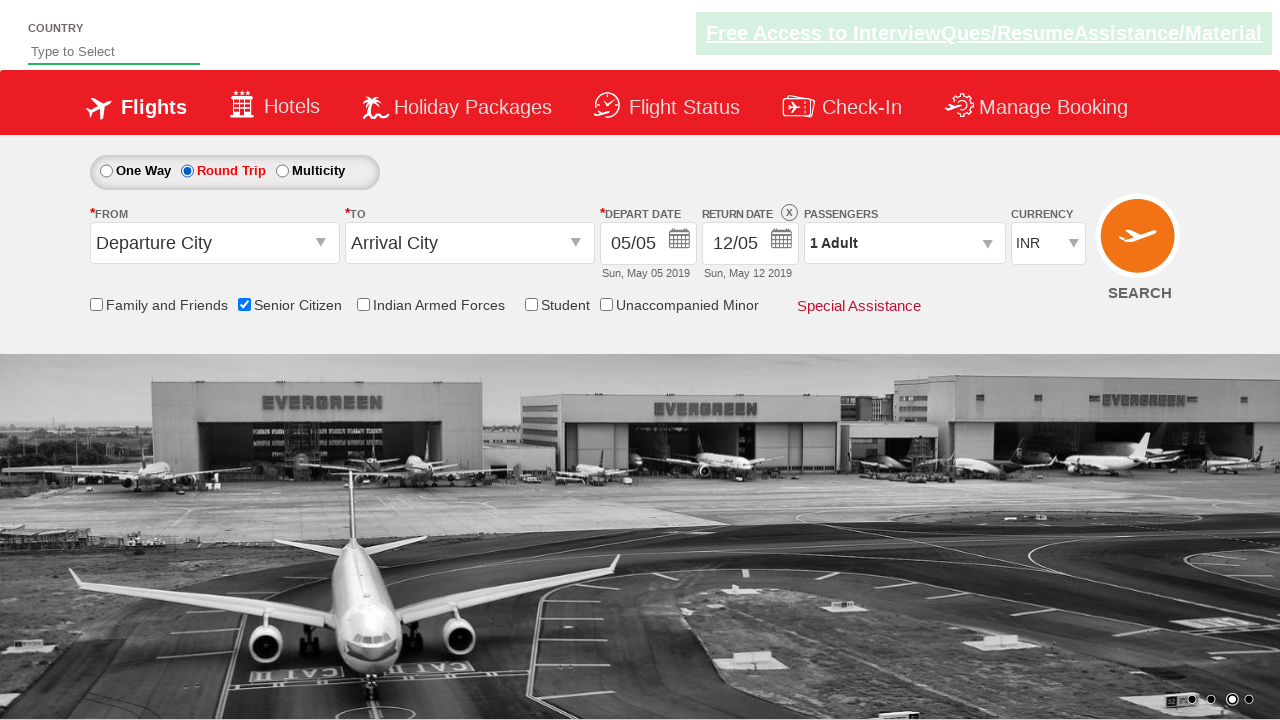

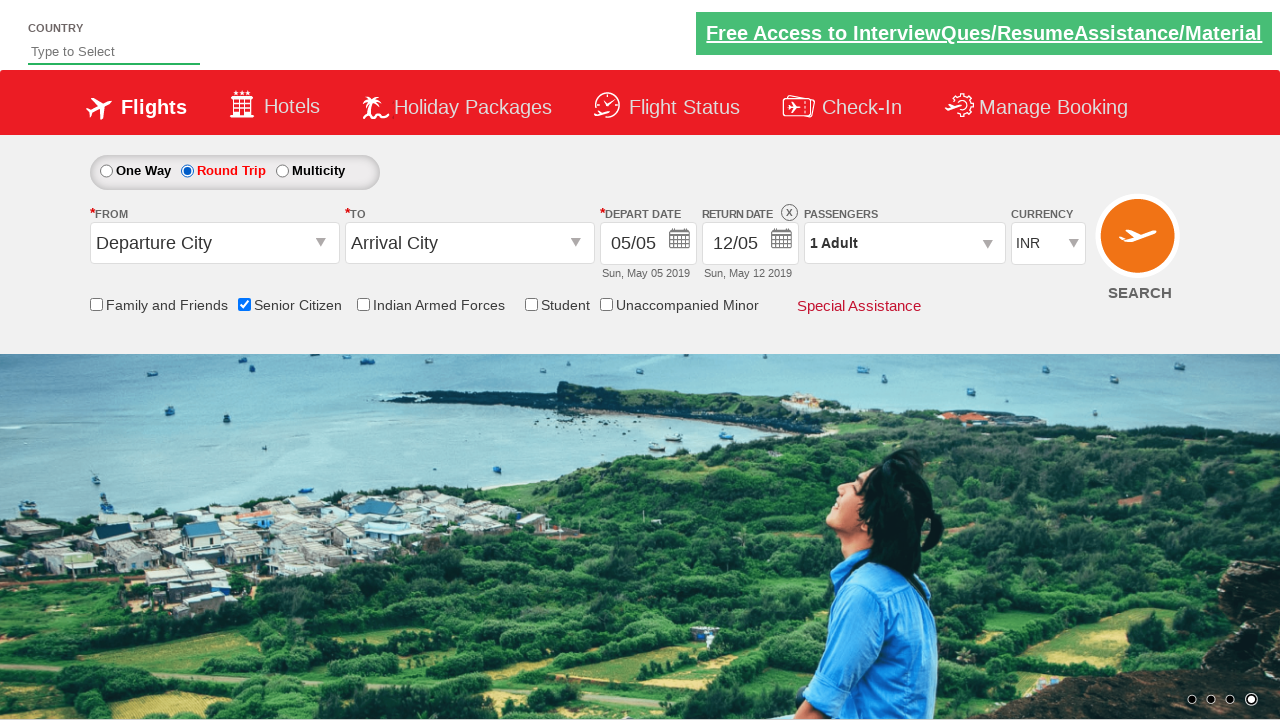